Navigates to the Playwright website and clicks the "Get started" link

Starting URL: https://playwright.dev/

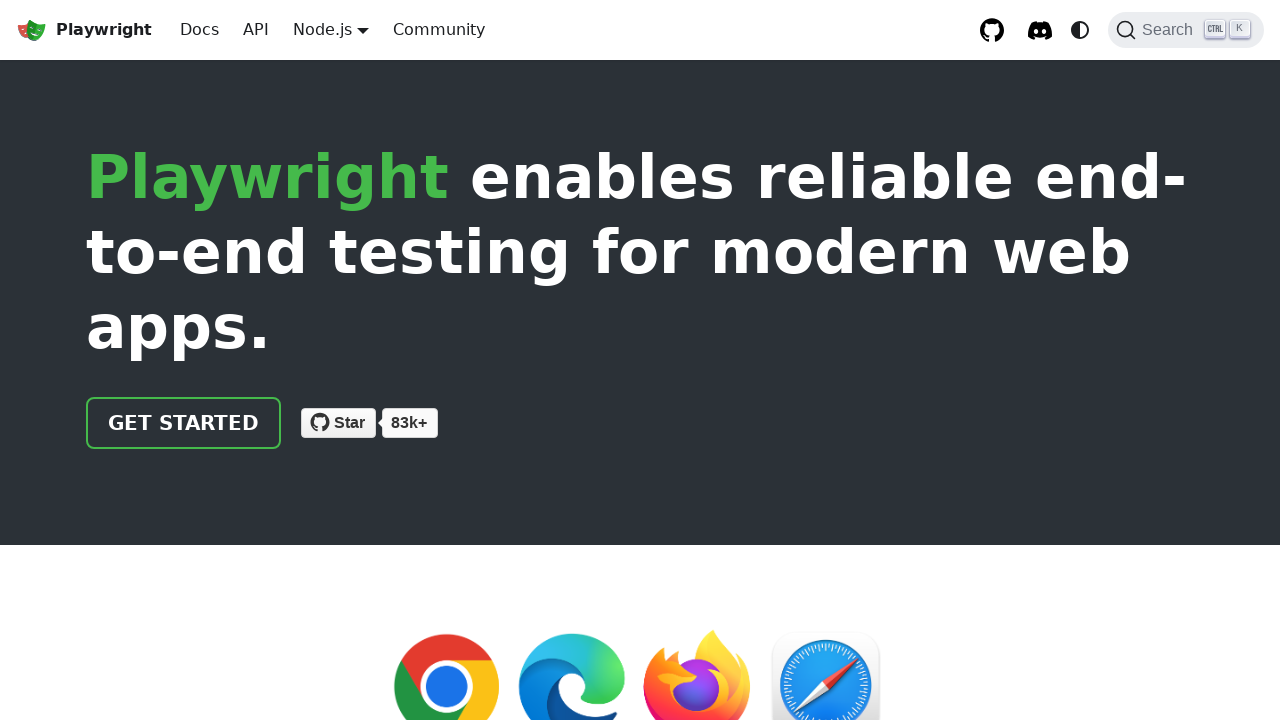

Clicked the 'Get started' link on Playwright website at (184, 423) on internal:role=link[name="Get started"i]
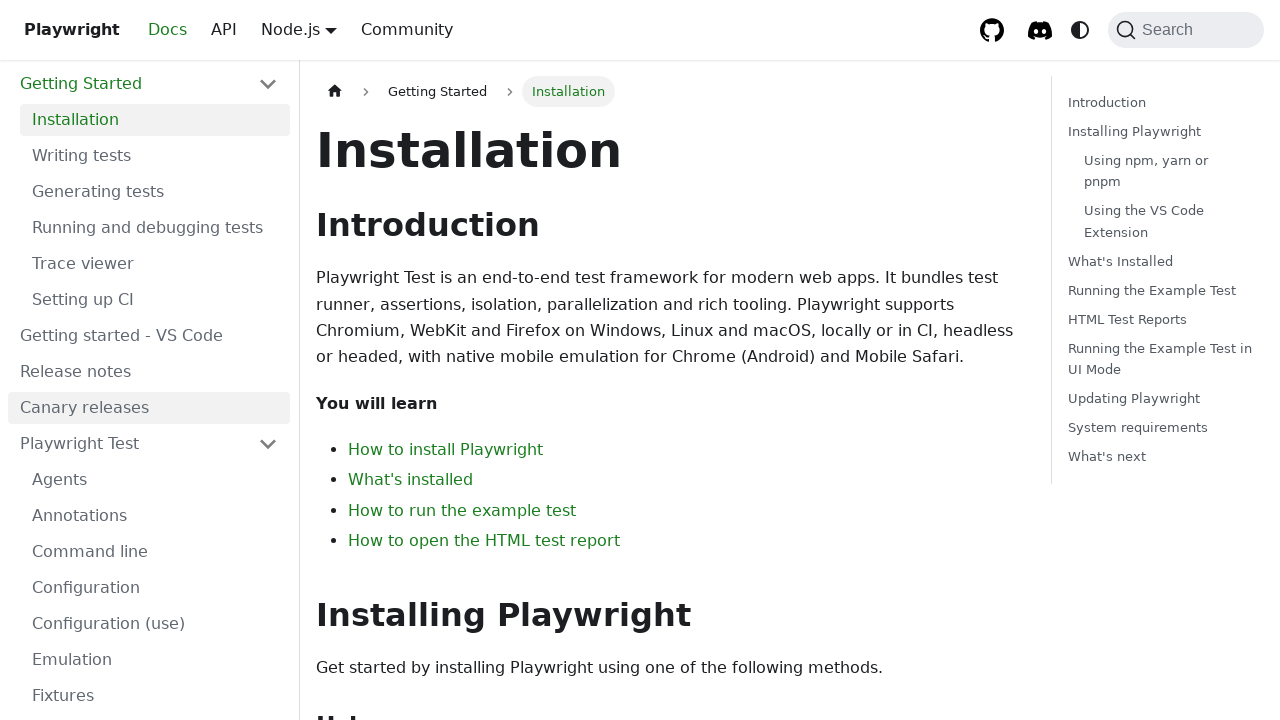

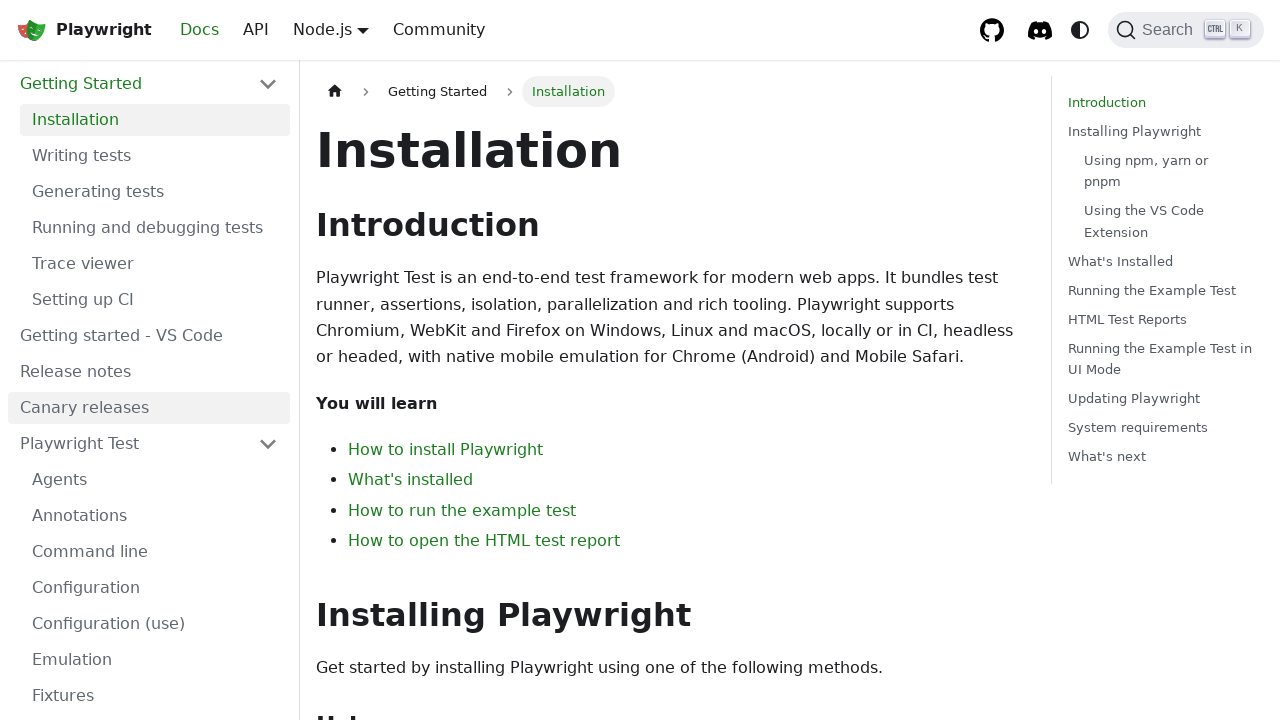